Navigates to the song lyrics page and verifies the presence of lyric paragraphs

Starting URL: https://www.99-bottles-of-beer.net

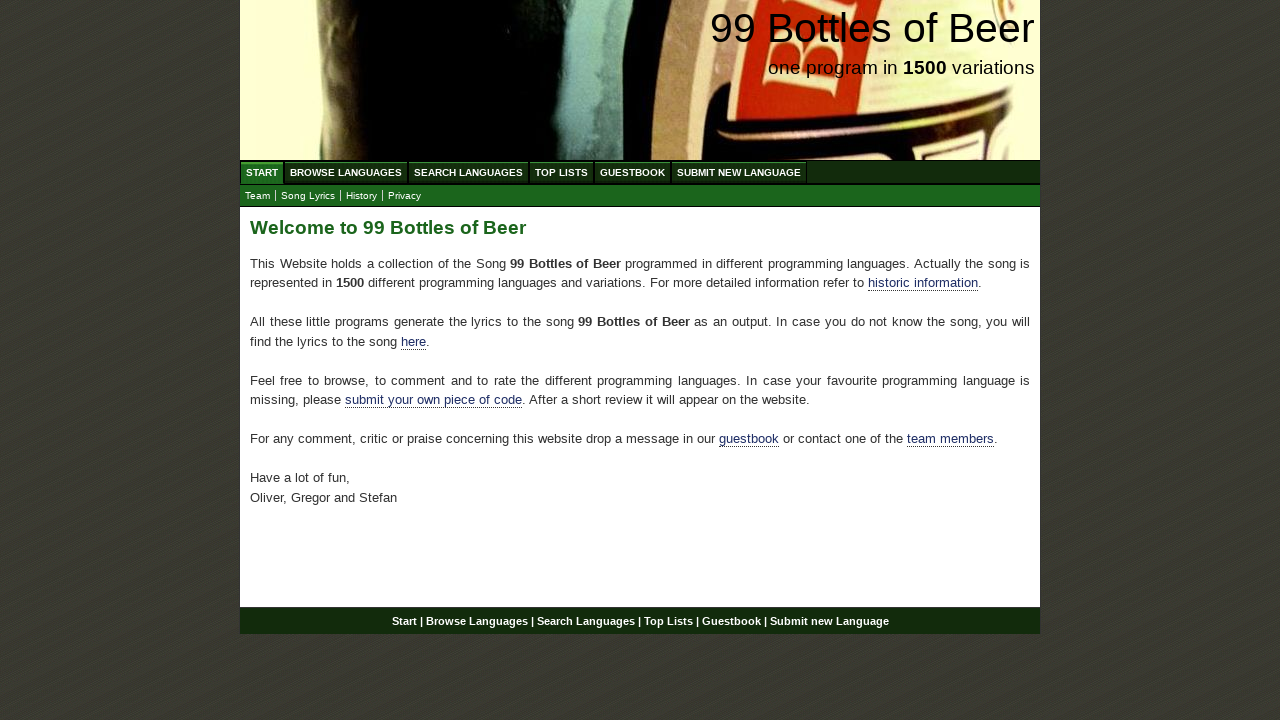

Clicked on Song Lyrics link at (308, 196) on text=Song Lyrics
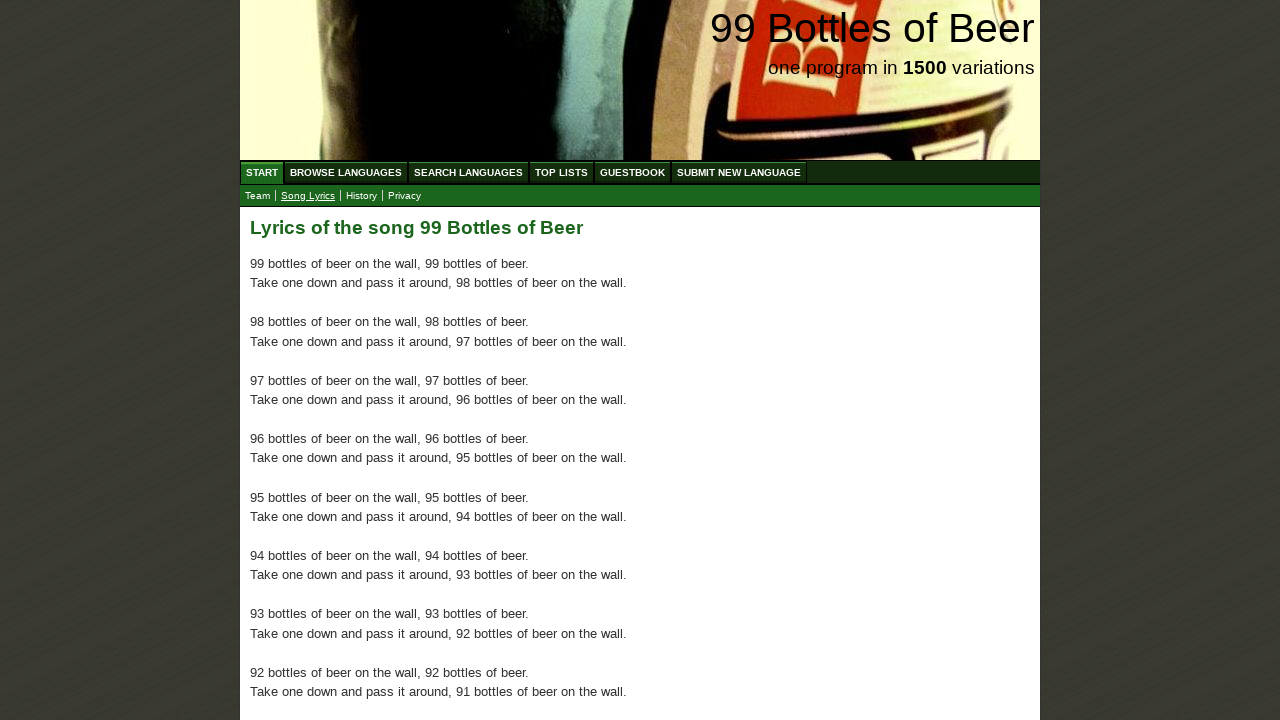

Lyric paragraphs loaded in main content area
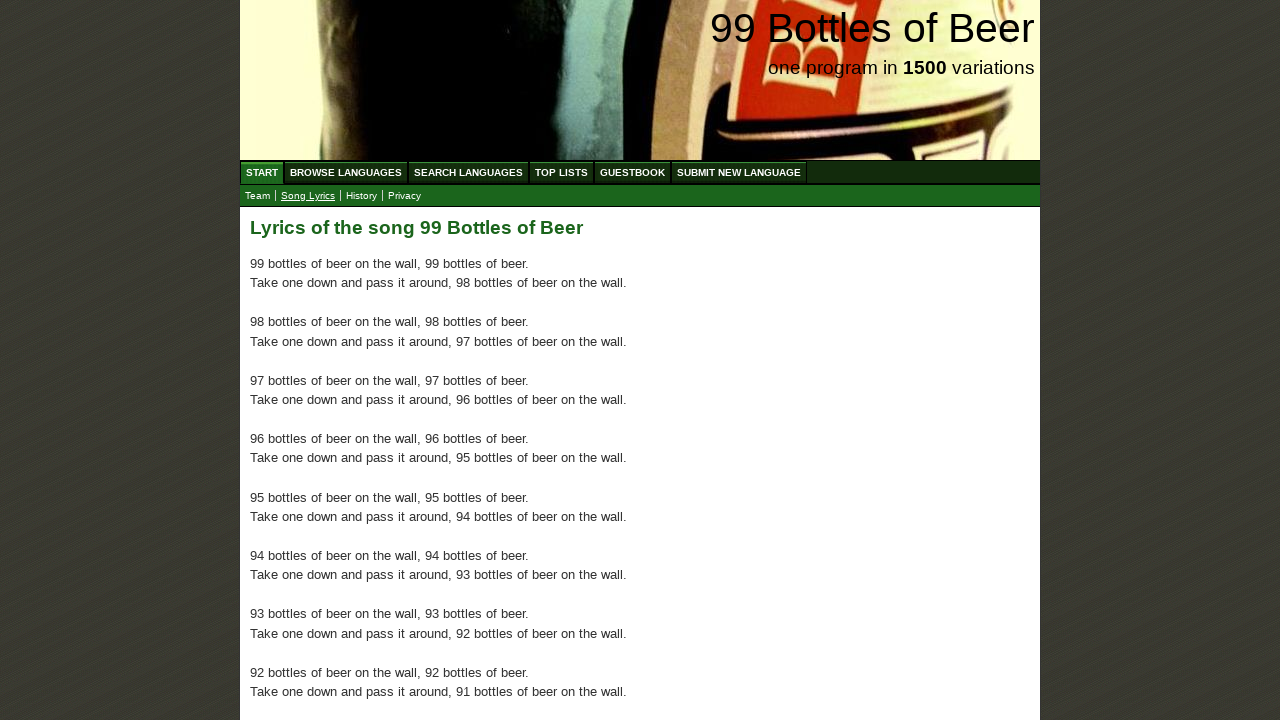

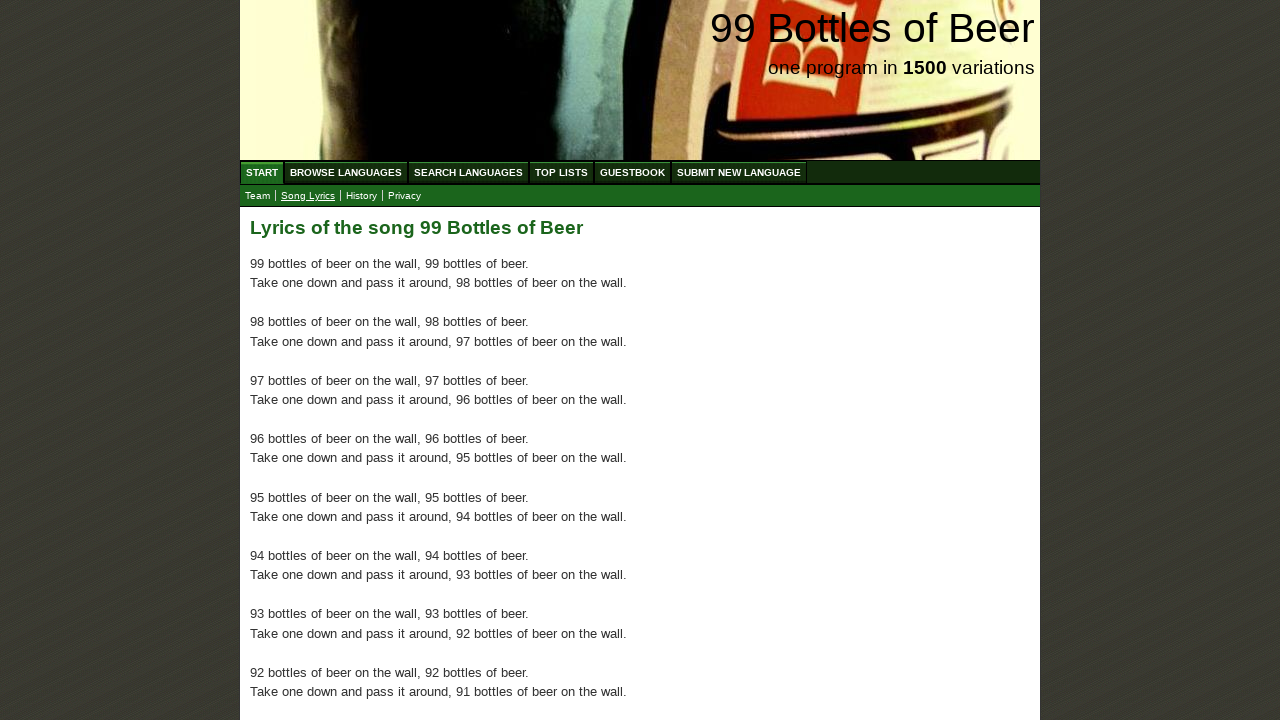